Tests date picker functionality on a visa application form by selecting a specific date of birth (November 20, 1999)

Starting URL: https://www.dummyticket.com/dummy-ticket-for-visa-application/

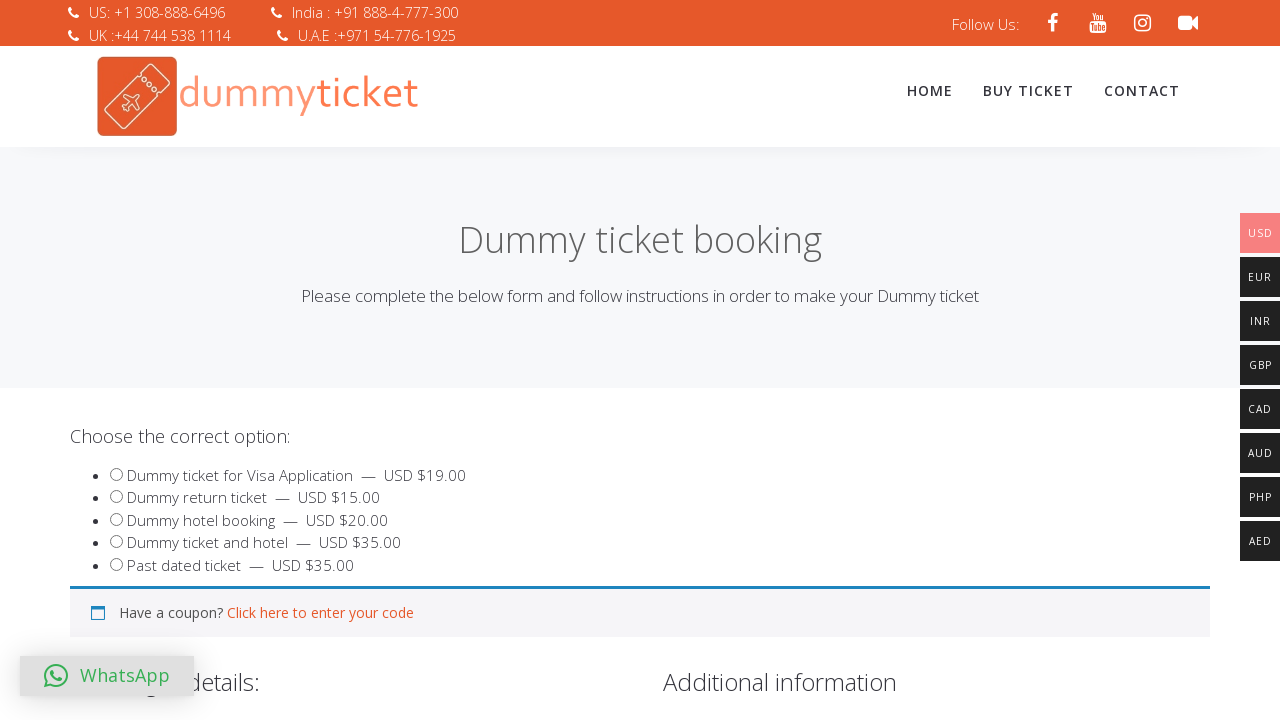

Clicked on date of birth field to open datepicker at (344, 360) on input#dob
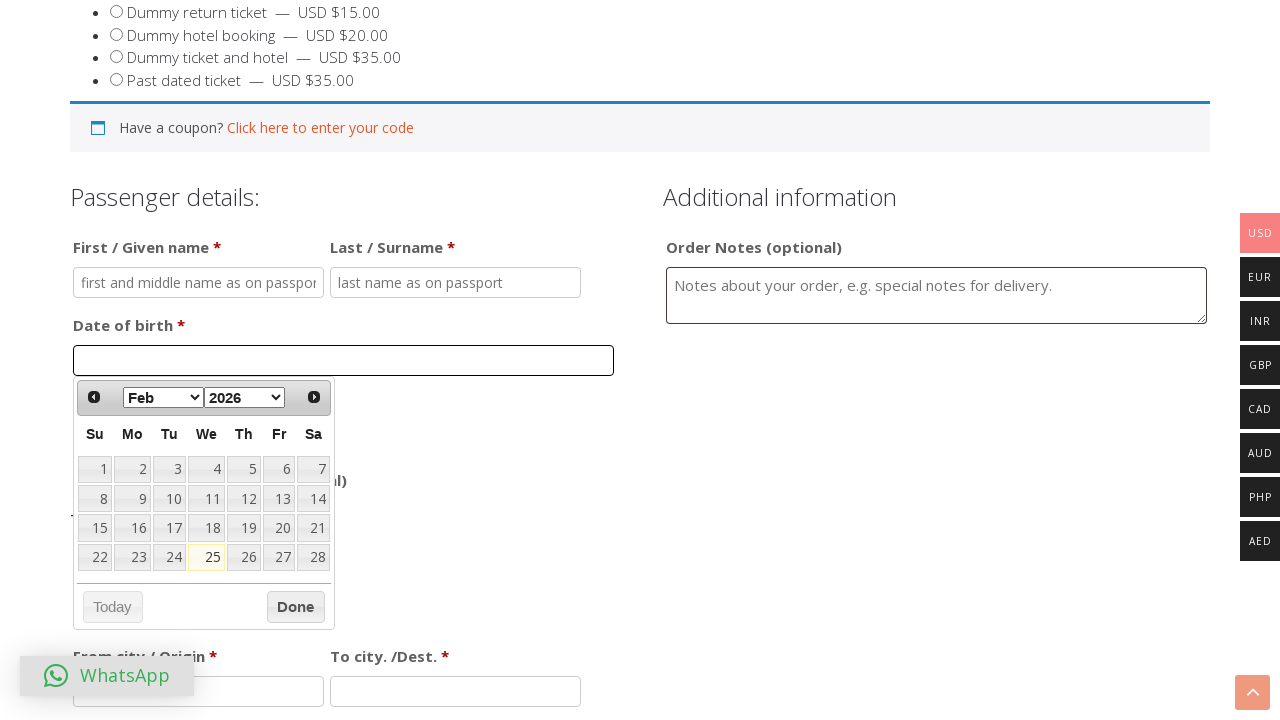

Selected November from month dropdown on select[aria-label='Select month']
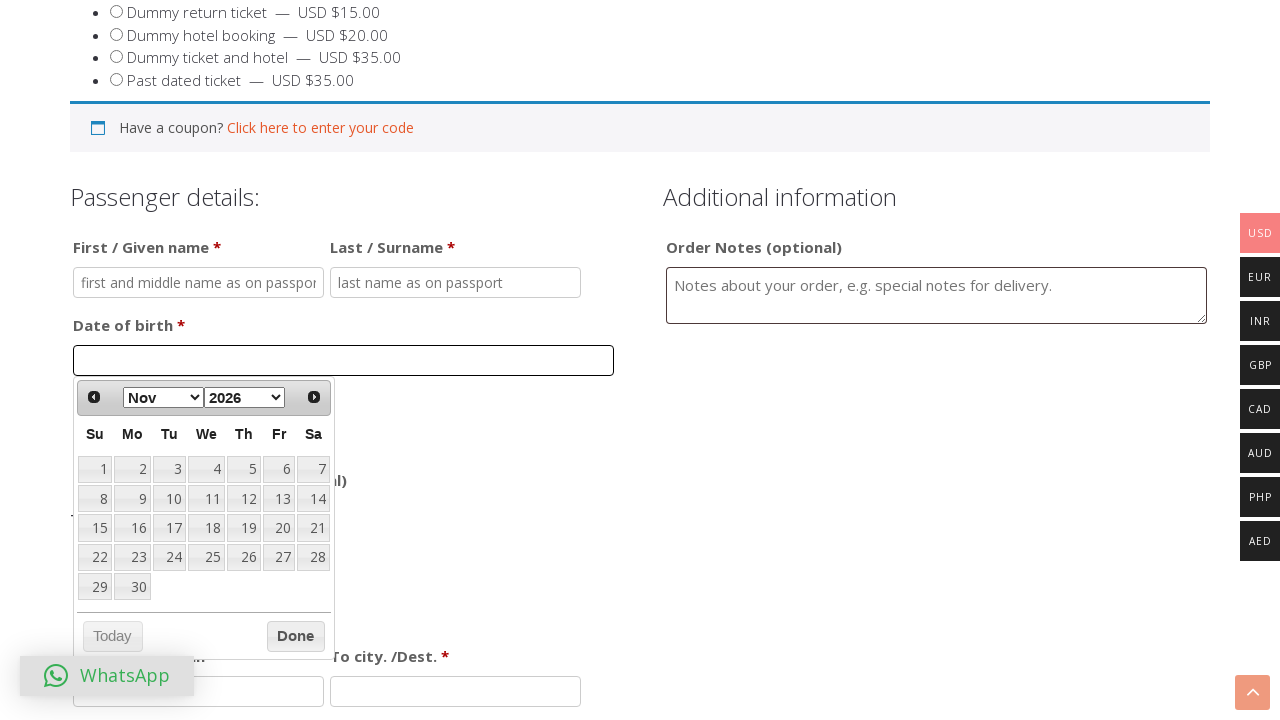

Selected 1999 from year dropdown on select[aria-label='Select year']
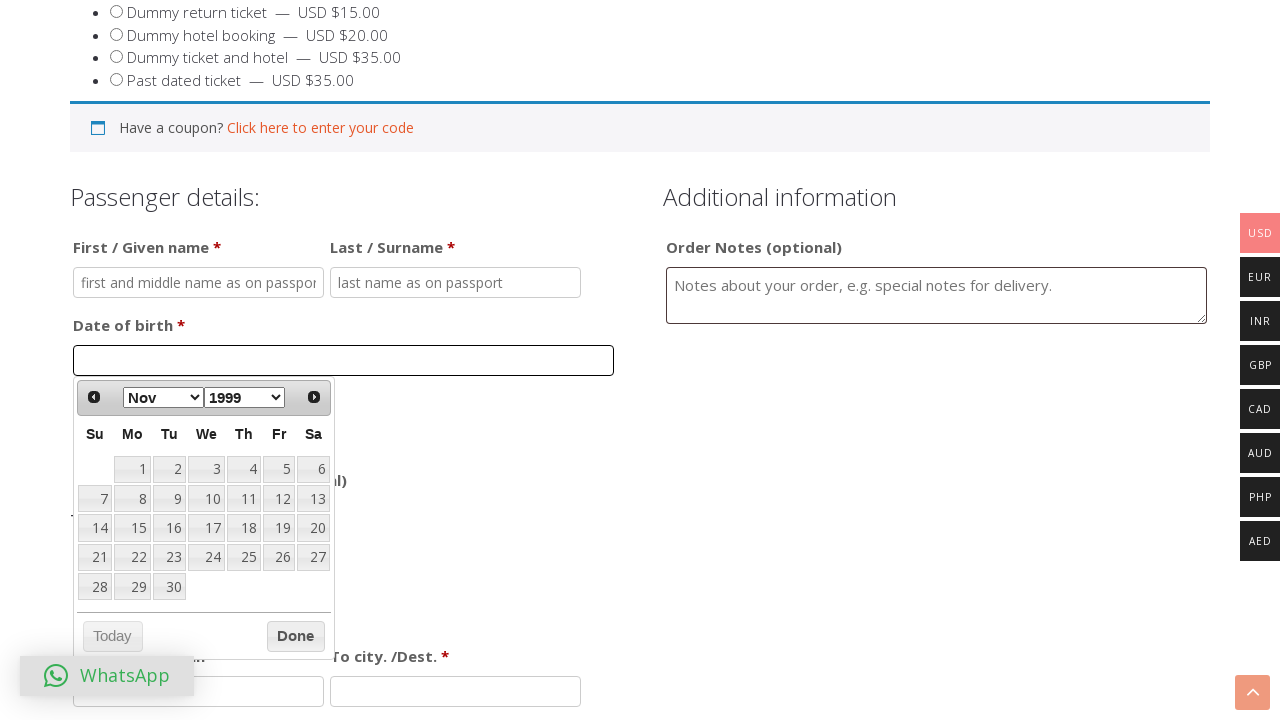

Clicked on the 20th day to complete date of birth selection (November 20, 1999) at (313, 528) on table.ui-datepicker-calendar tbody tr td a >> nth=19
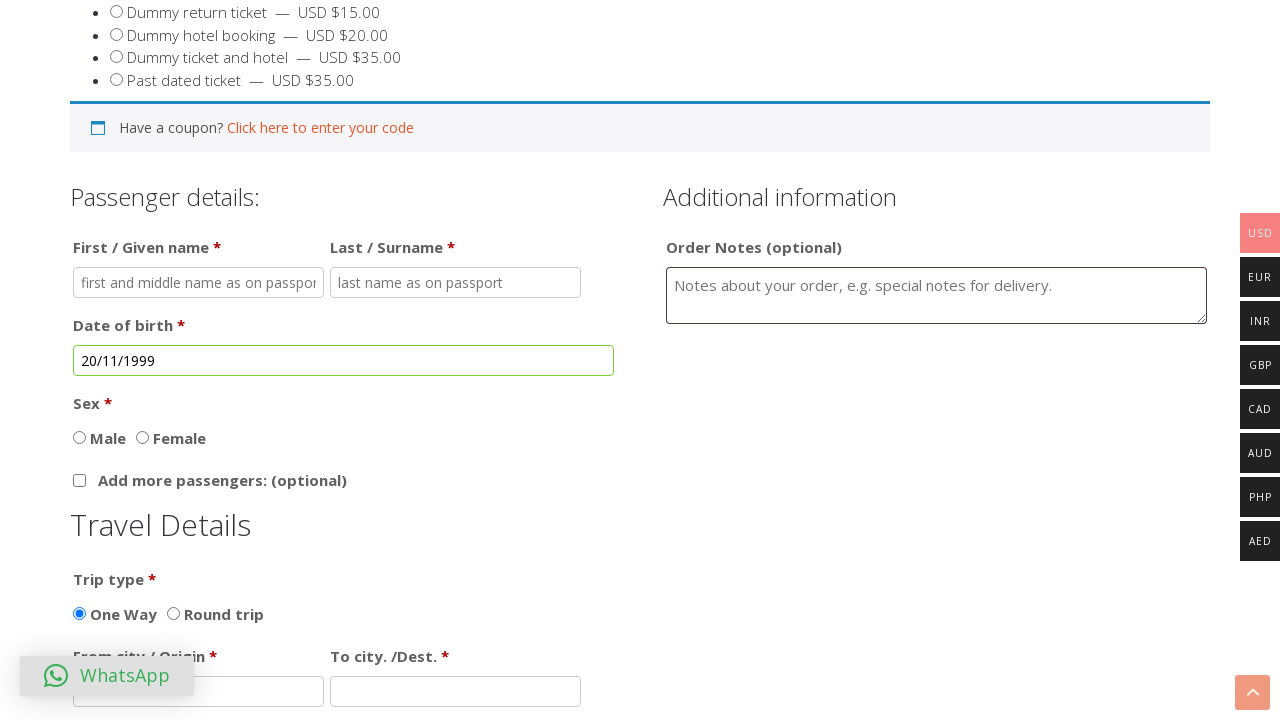

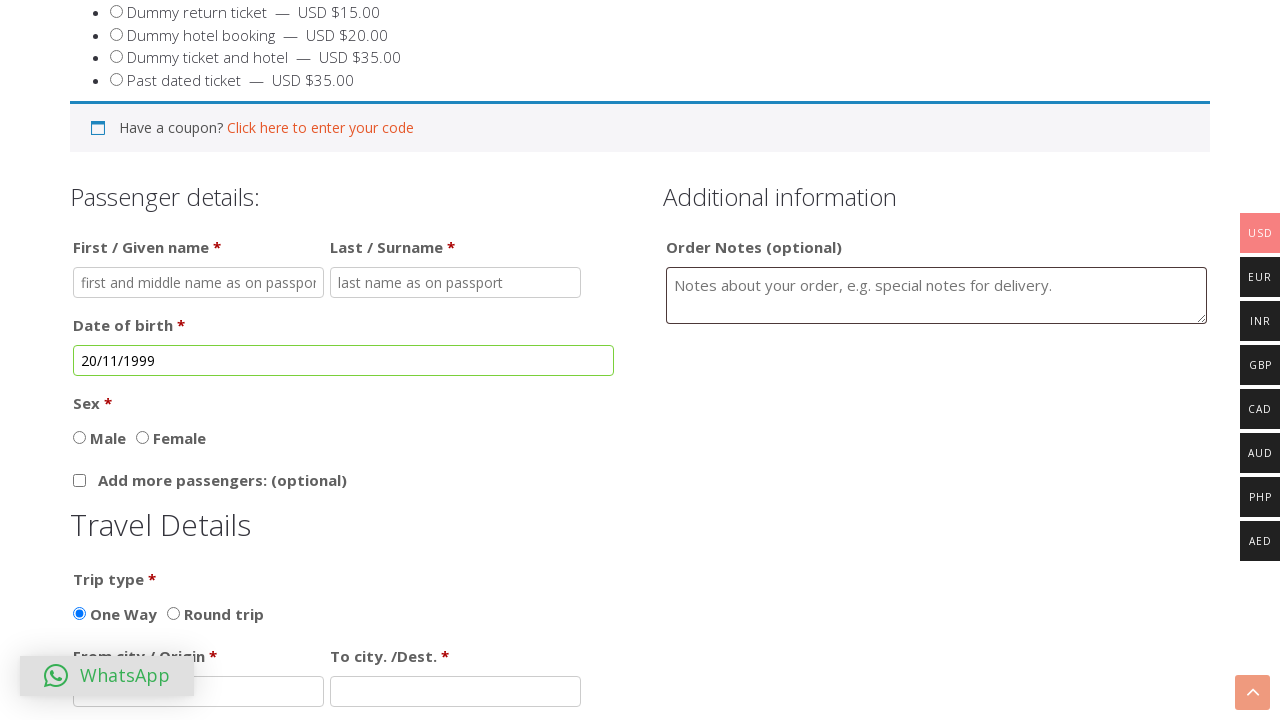